Tests checkout validation error when last name field is empty

Starting URL: https://www.saucedemo.com/

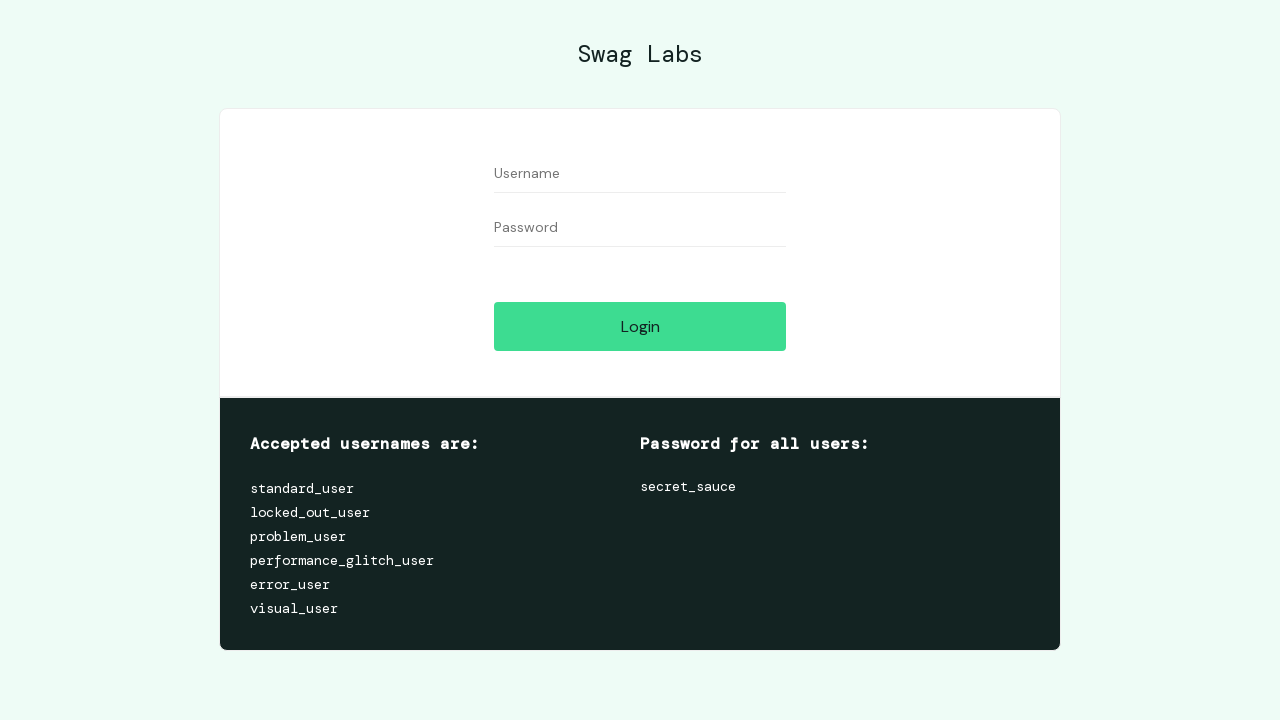

Username field became visible
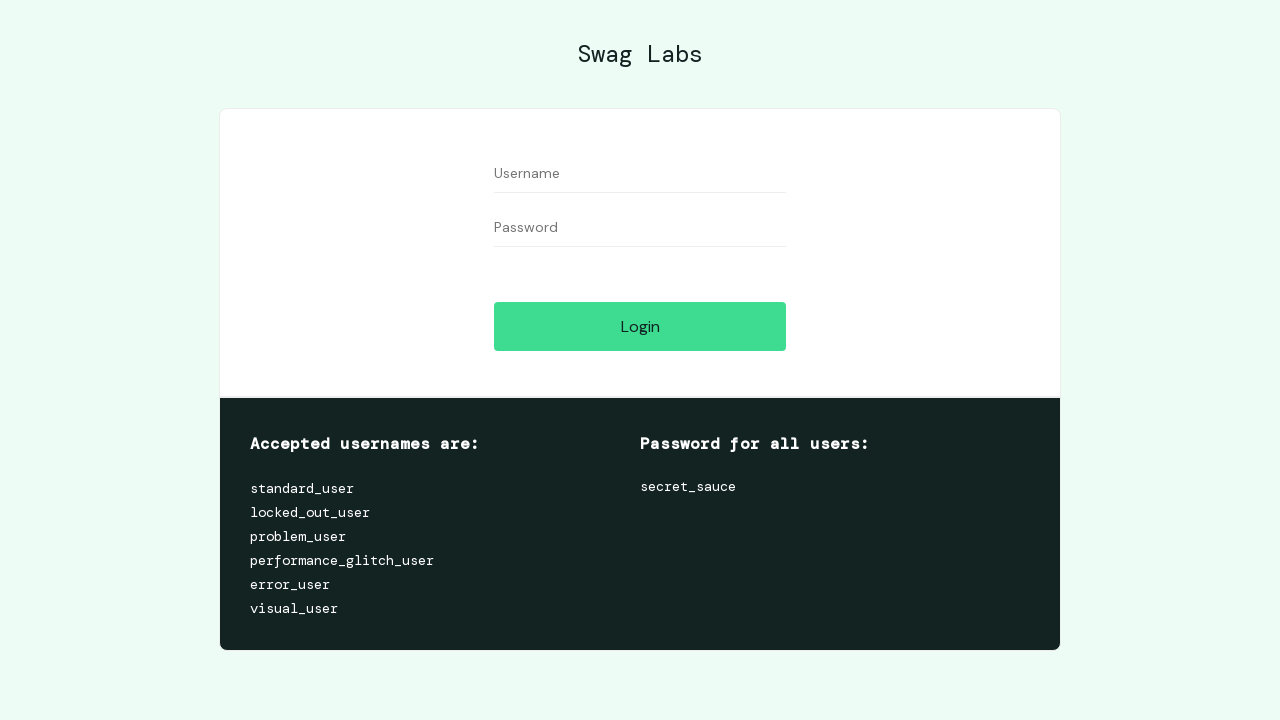

Filled username field with 'standard_user' on [name='user-name']
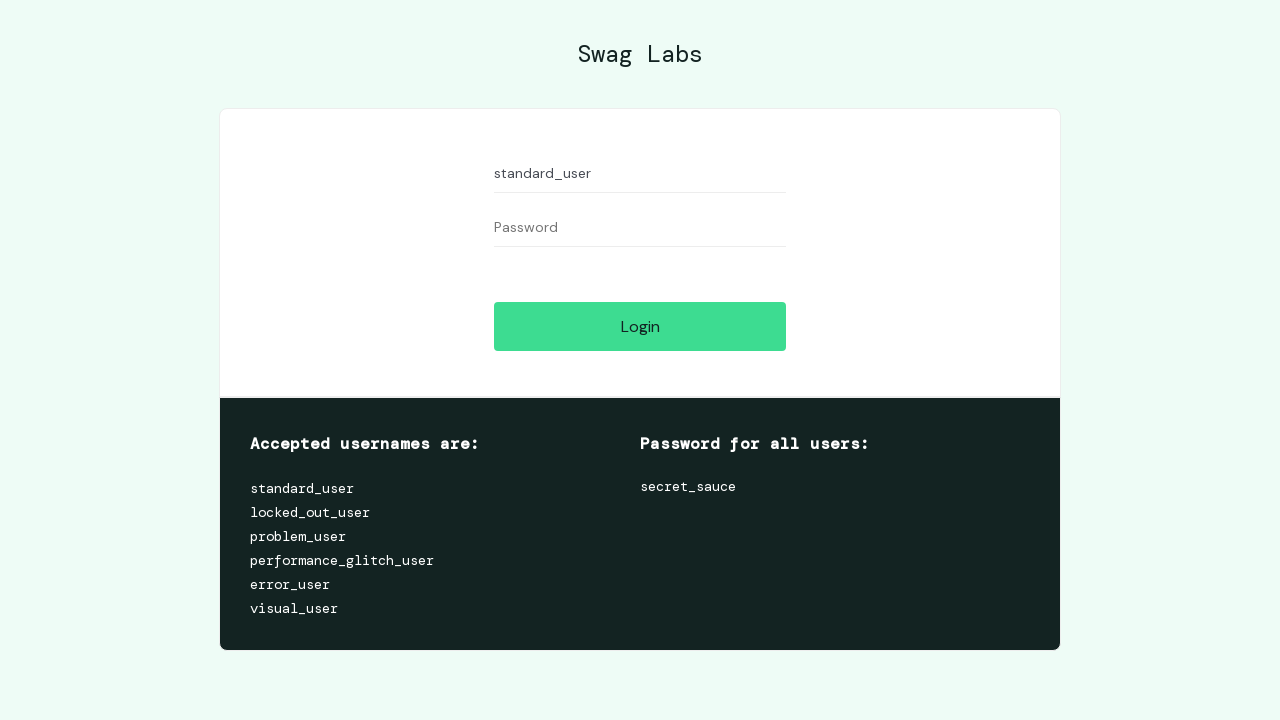

Filled password field with 'secret_sauce' on [name='password']
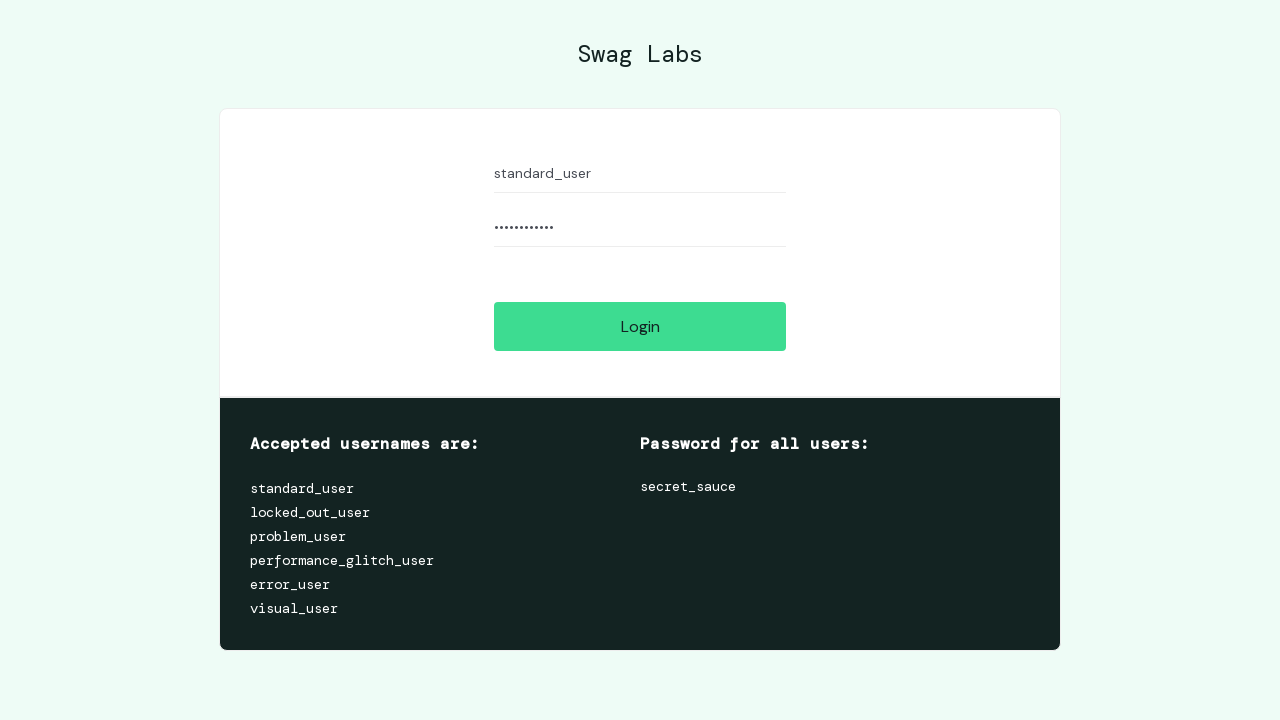

Clicked login button at (640, 326) on [name='login-button']
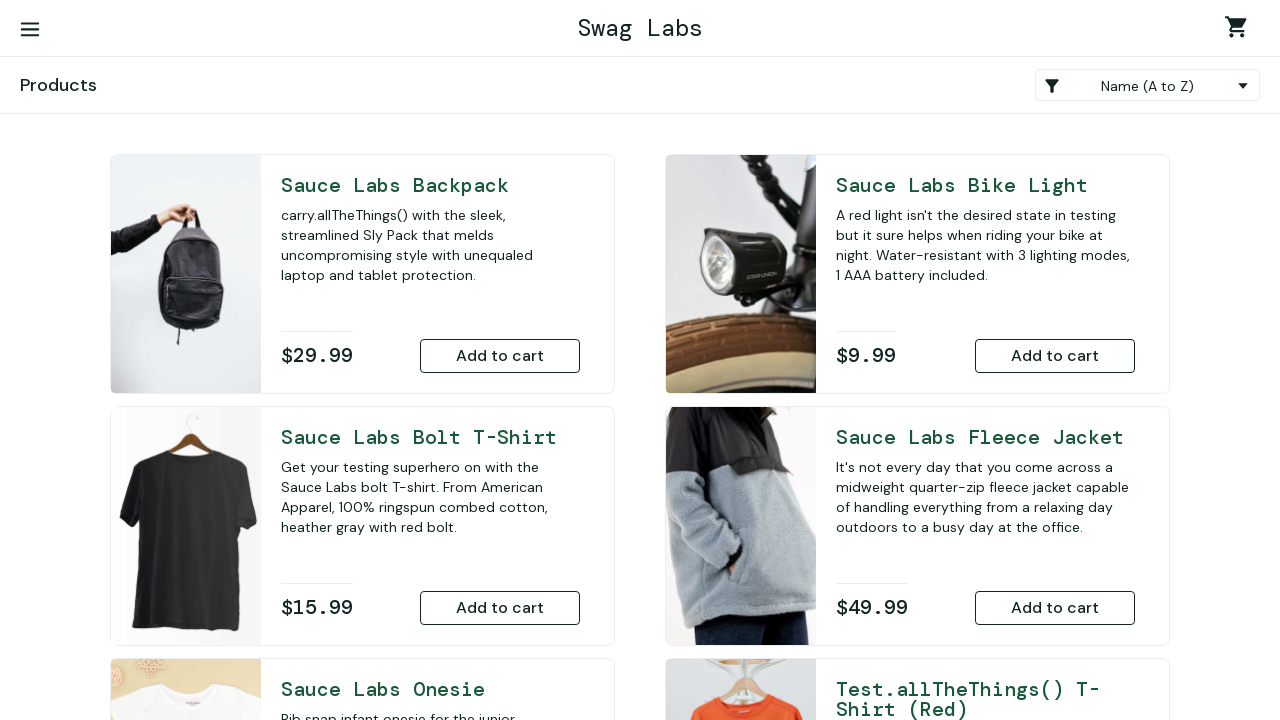

Add to cart button became visible
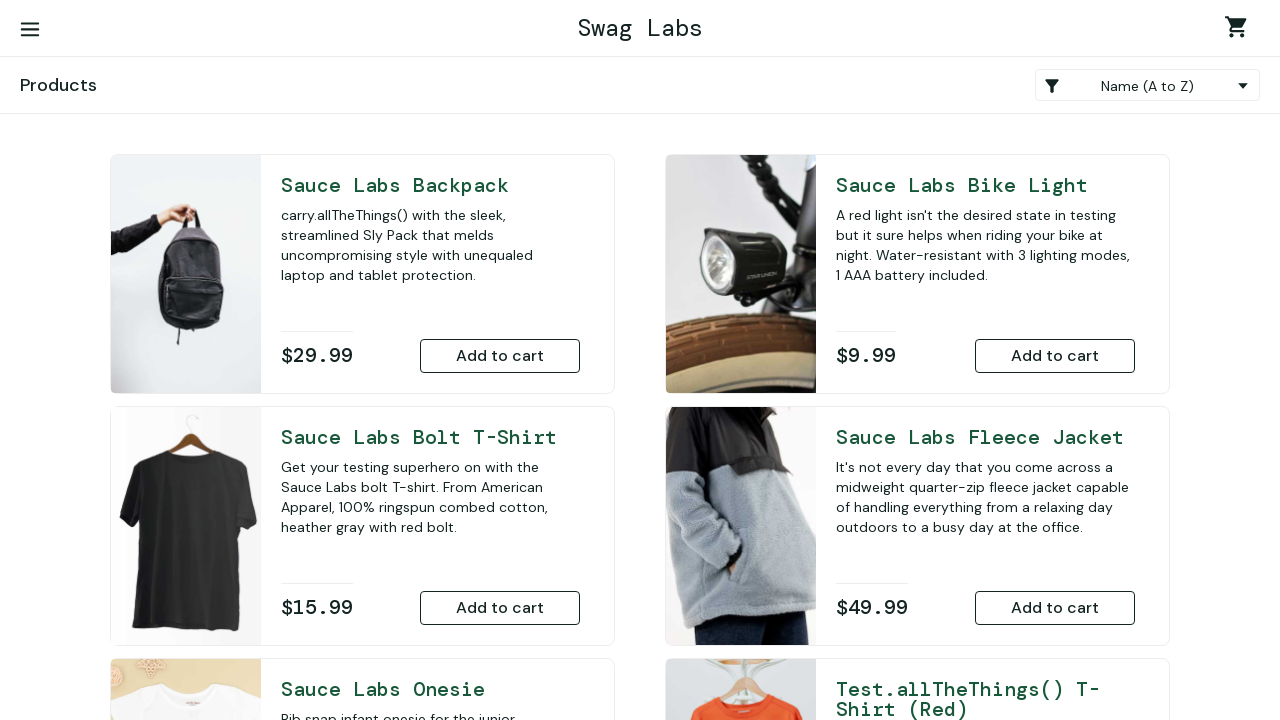

Added Sauce Labs Backpack to cart at (500, 356) on #add-to-cart-sauce-labs-backpack
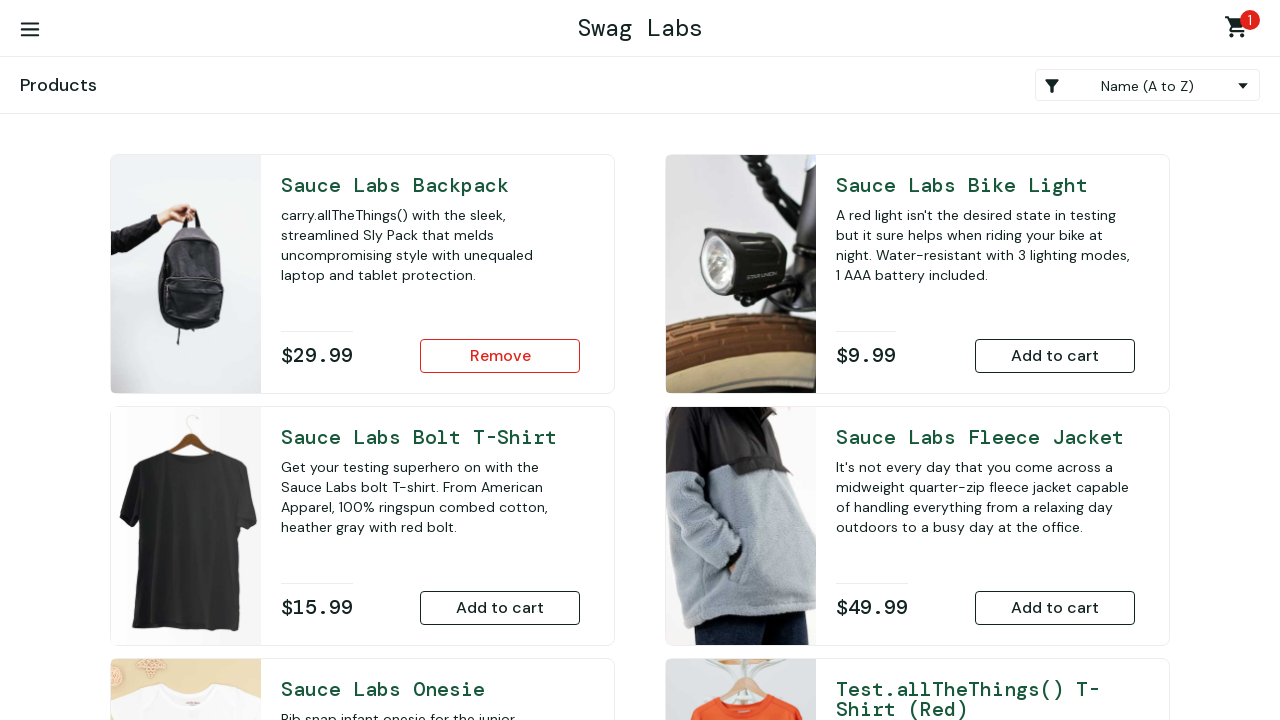

Shopping cart container became visible
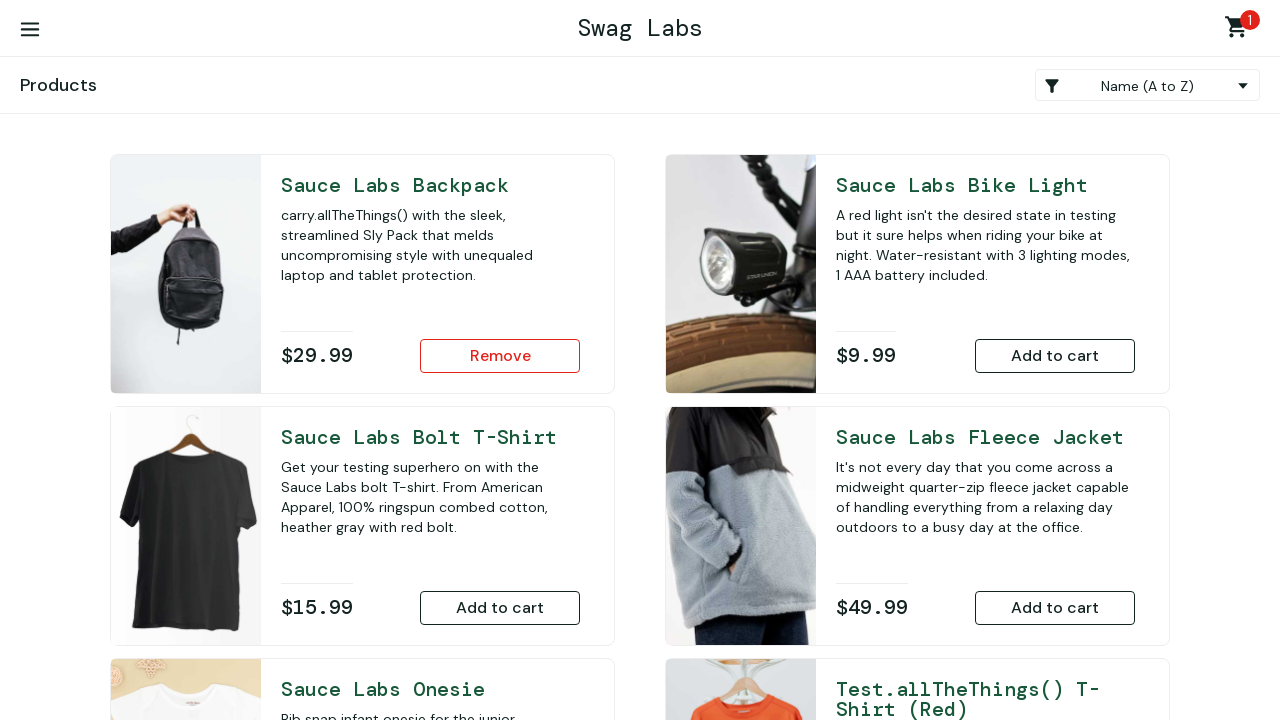

Clicked shopping cart icon at (1240, 30) on #shopping_cart_container
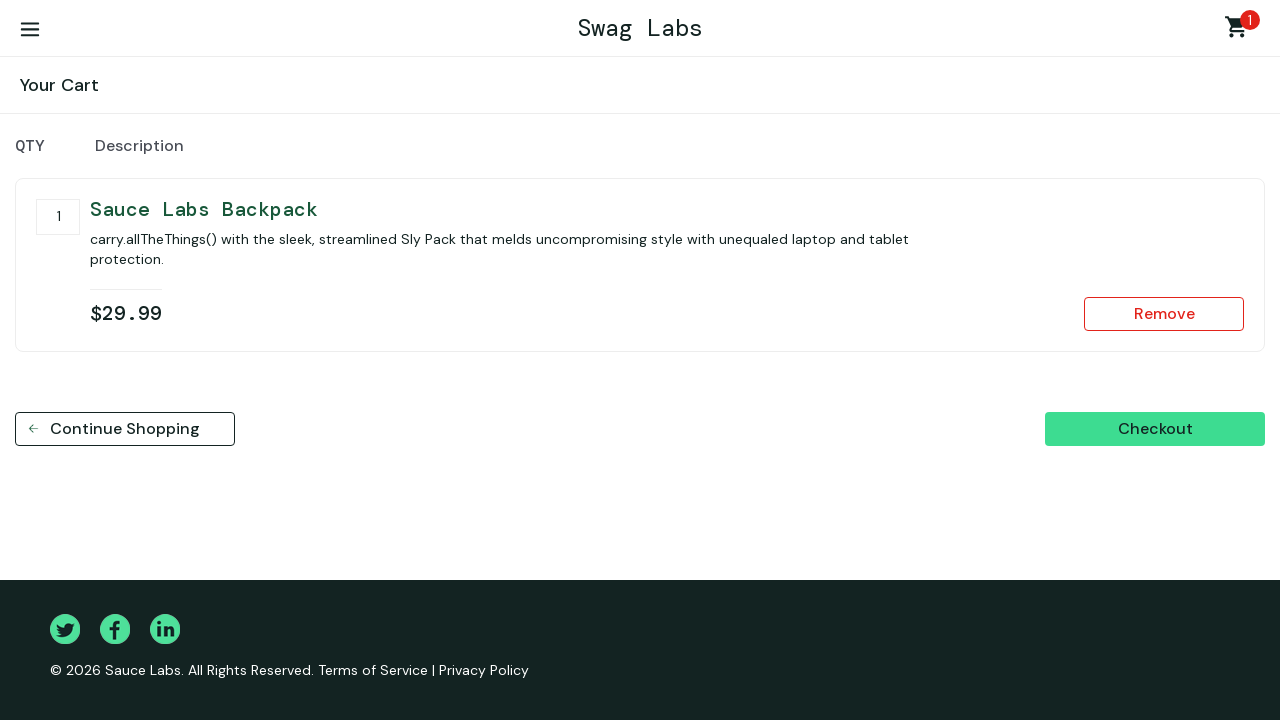

Checkout button became visible
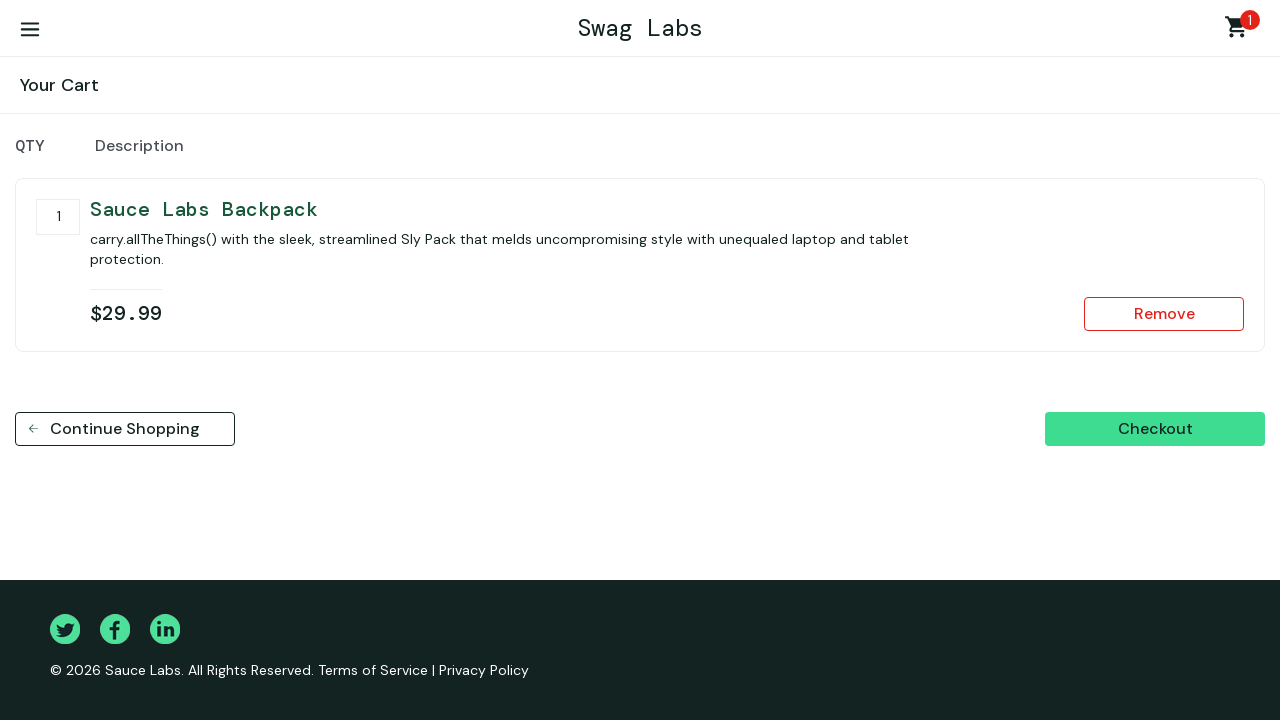

Clicked checkout button at (1155, 429) on #checkout
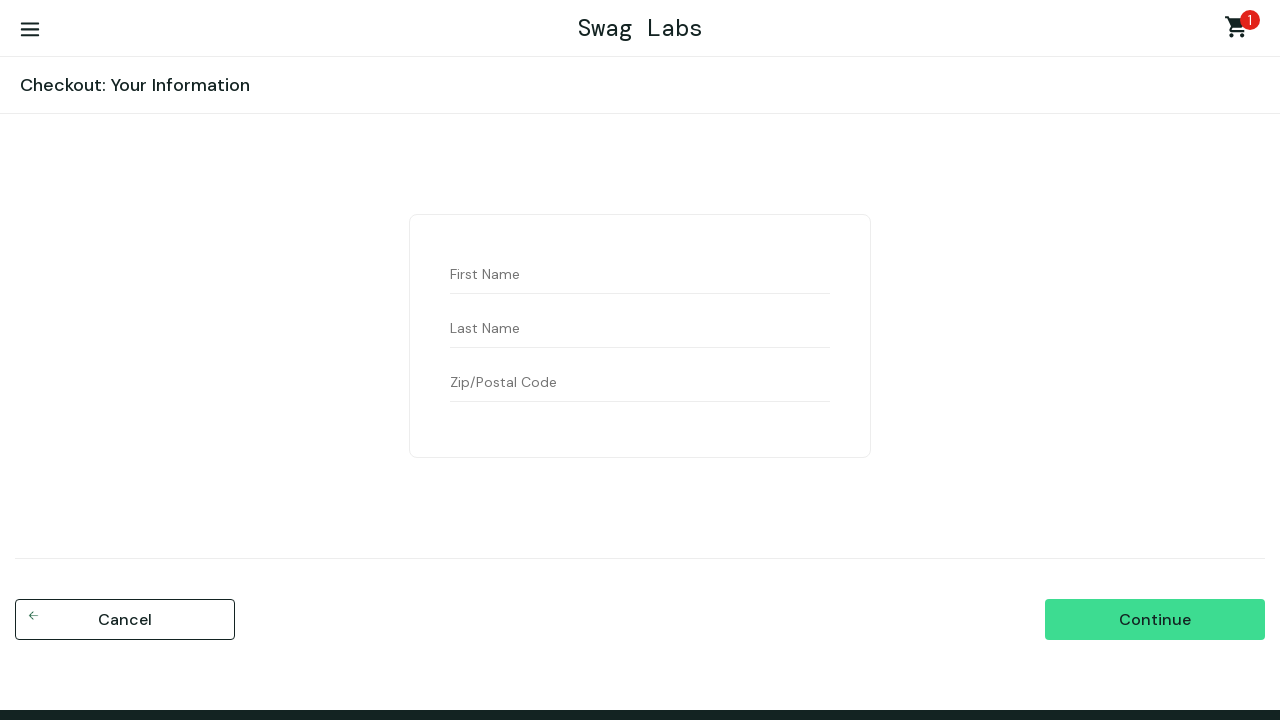

First name field became visible
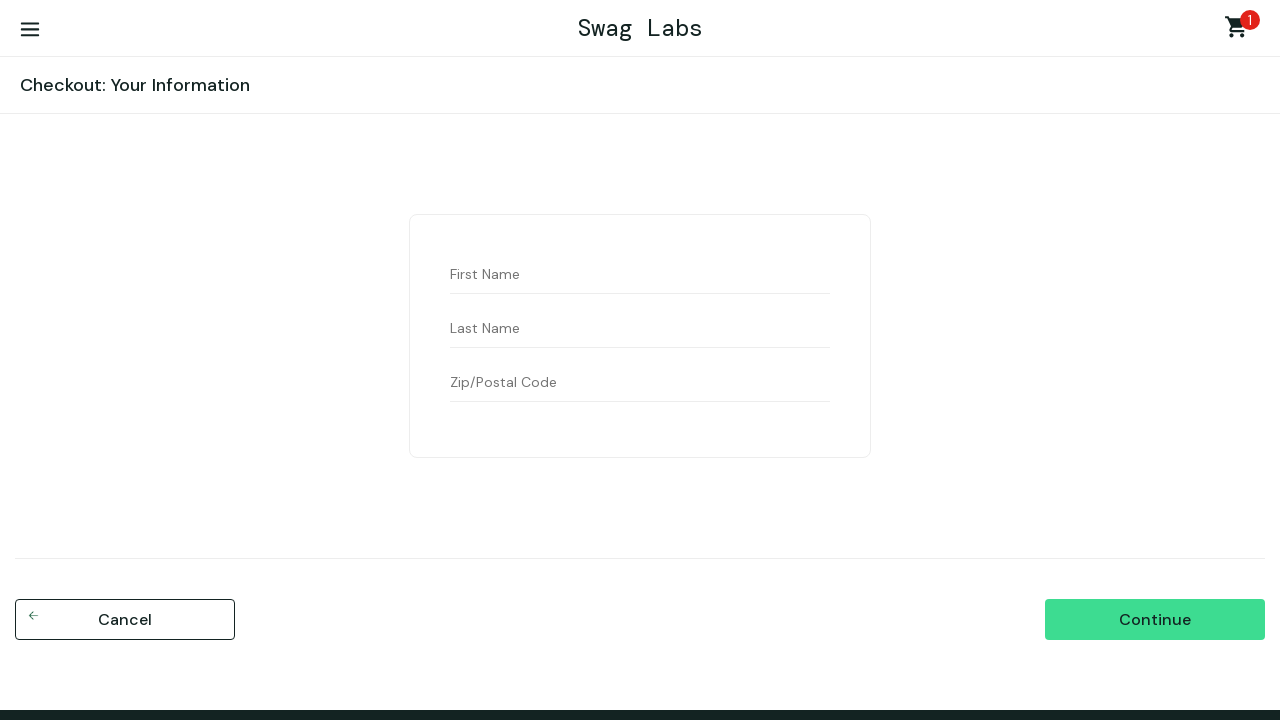

Filled first name field with 'Michael' on #first-name
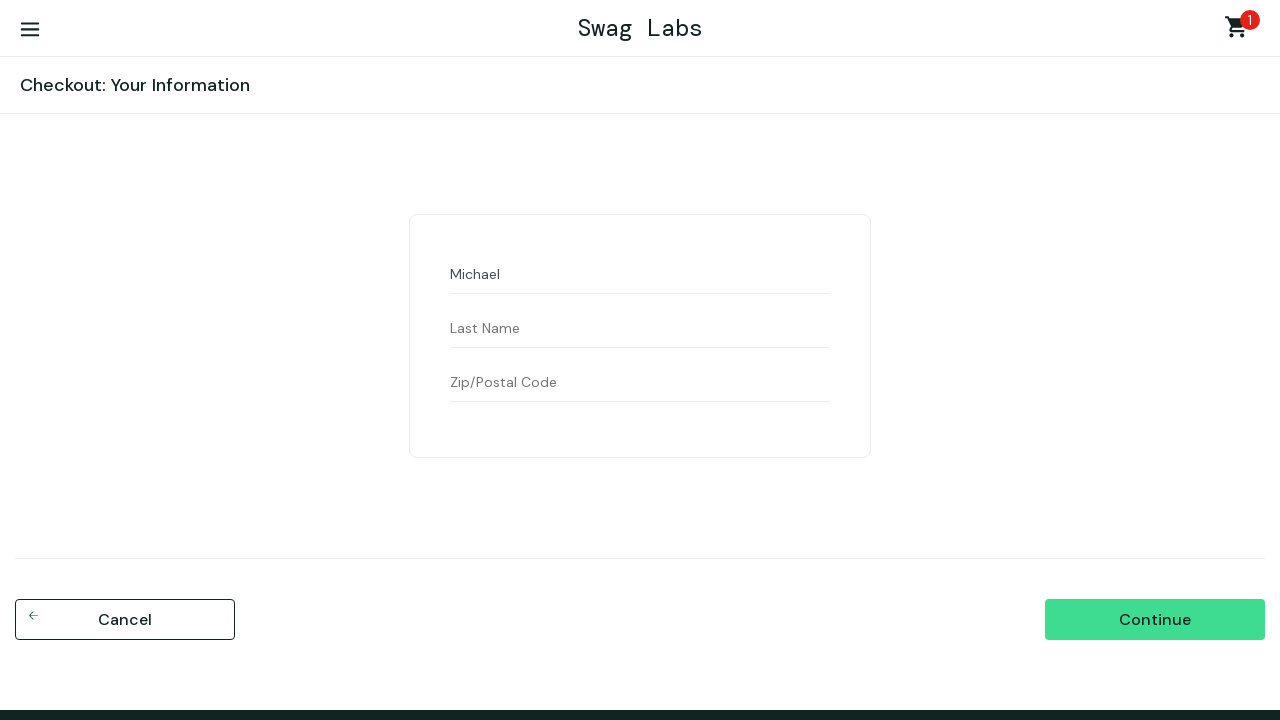

Left last name field empty on #last-name
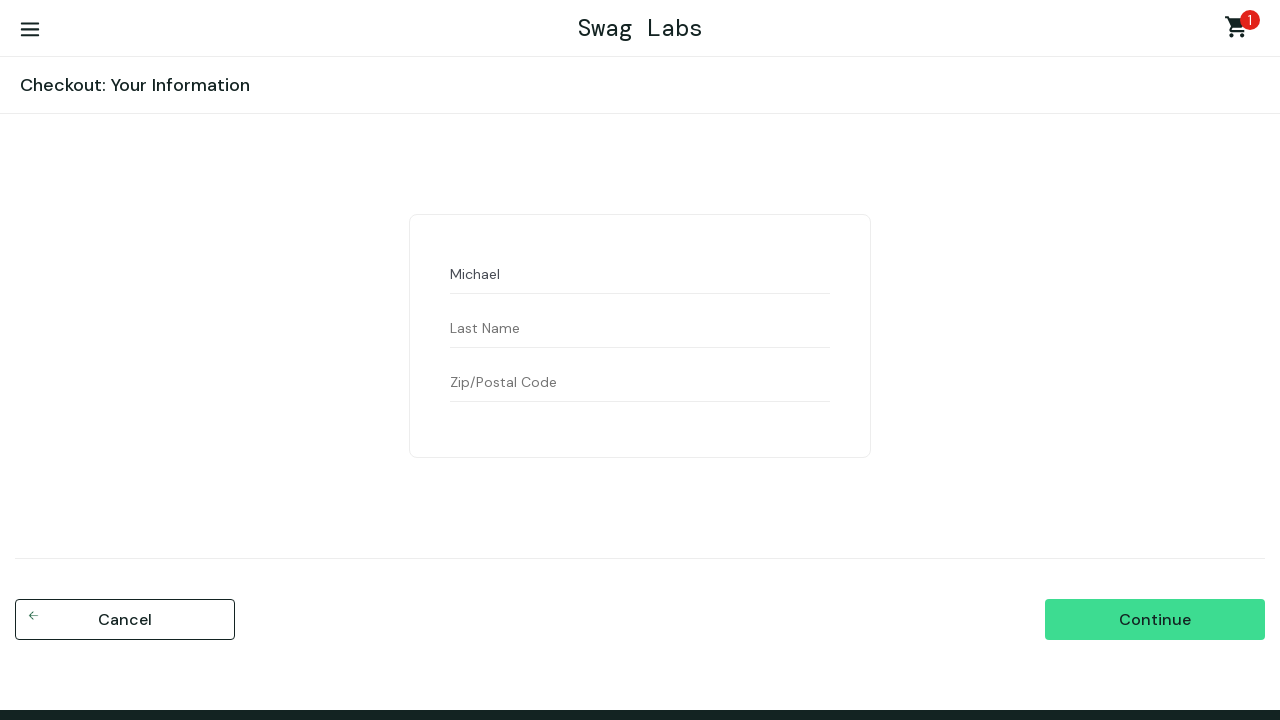

Filled postal code field with '98765' on #postal-code
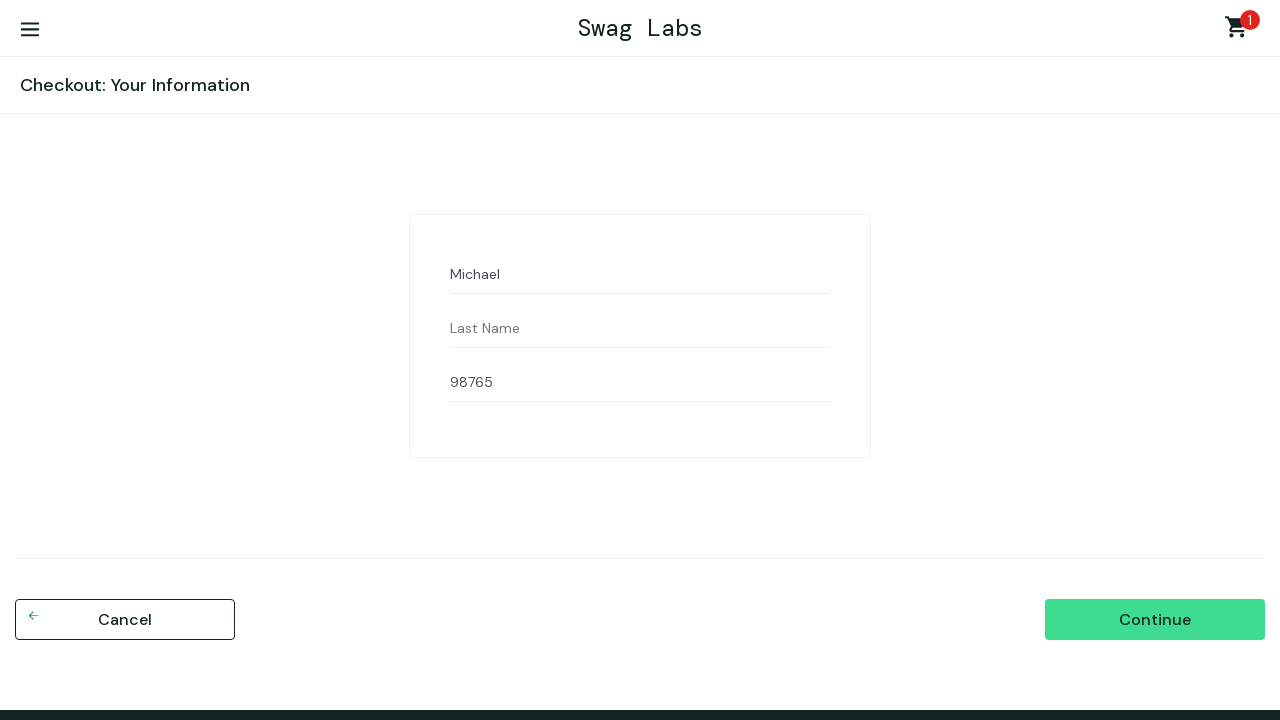

Clicked continue button at (1155, 620) on #continue
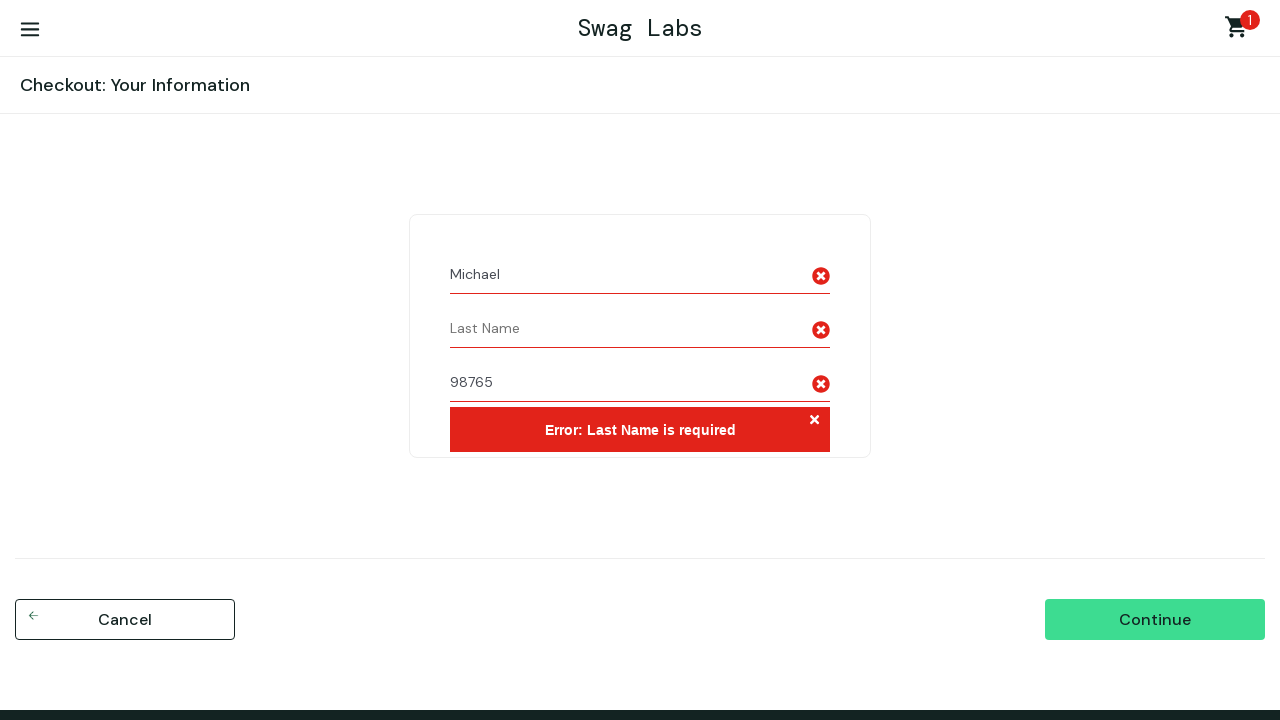

Located error message element
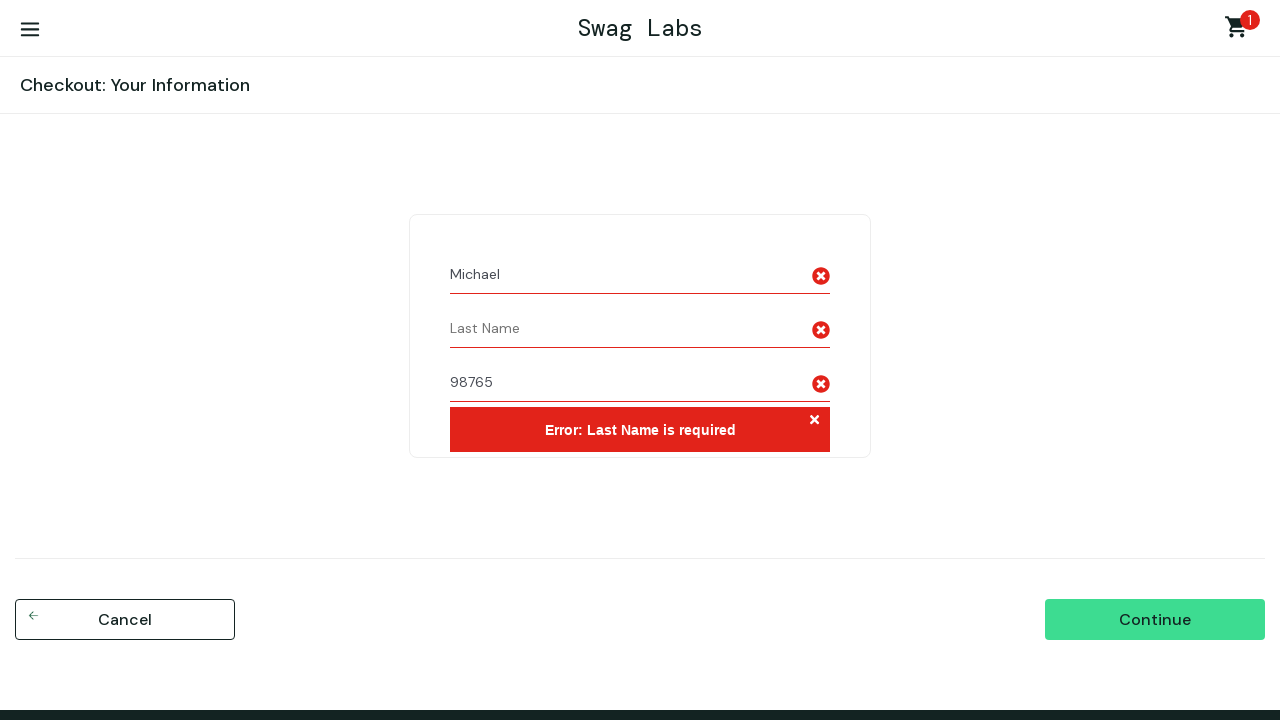

Verified error message: 'Error: Last Name is required'
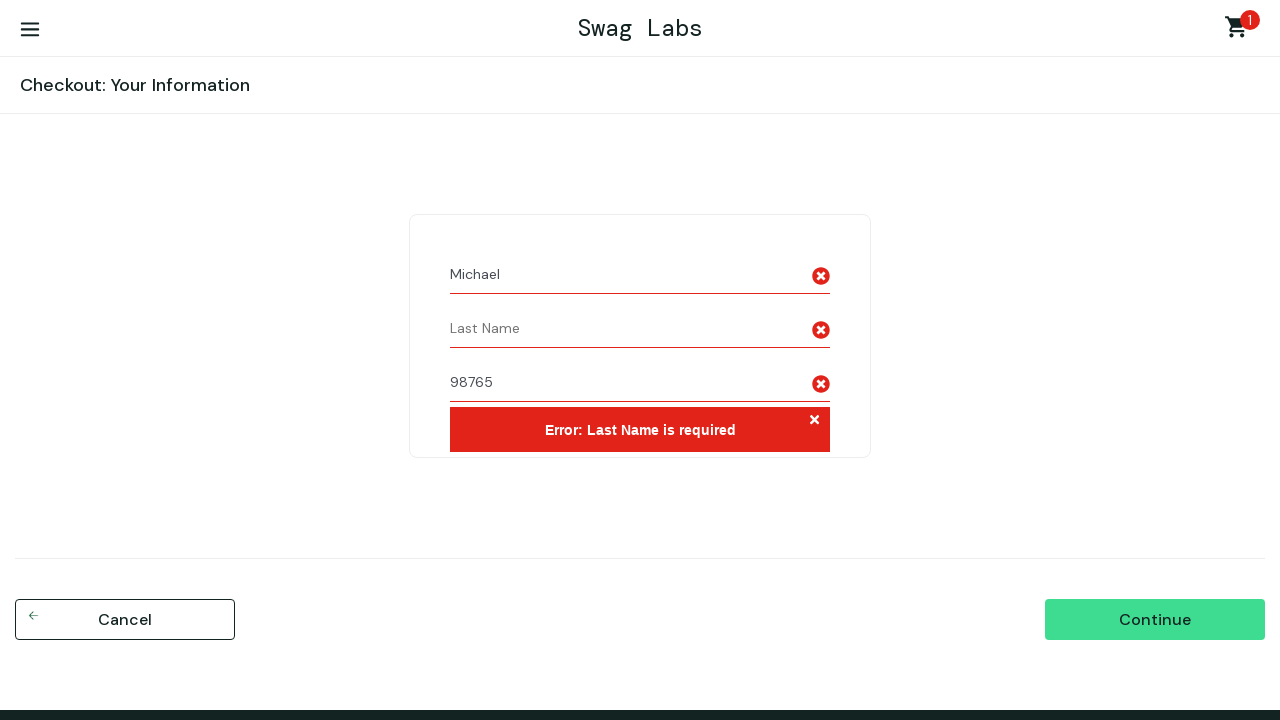

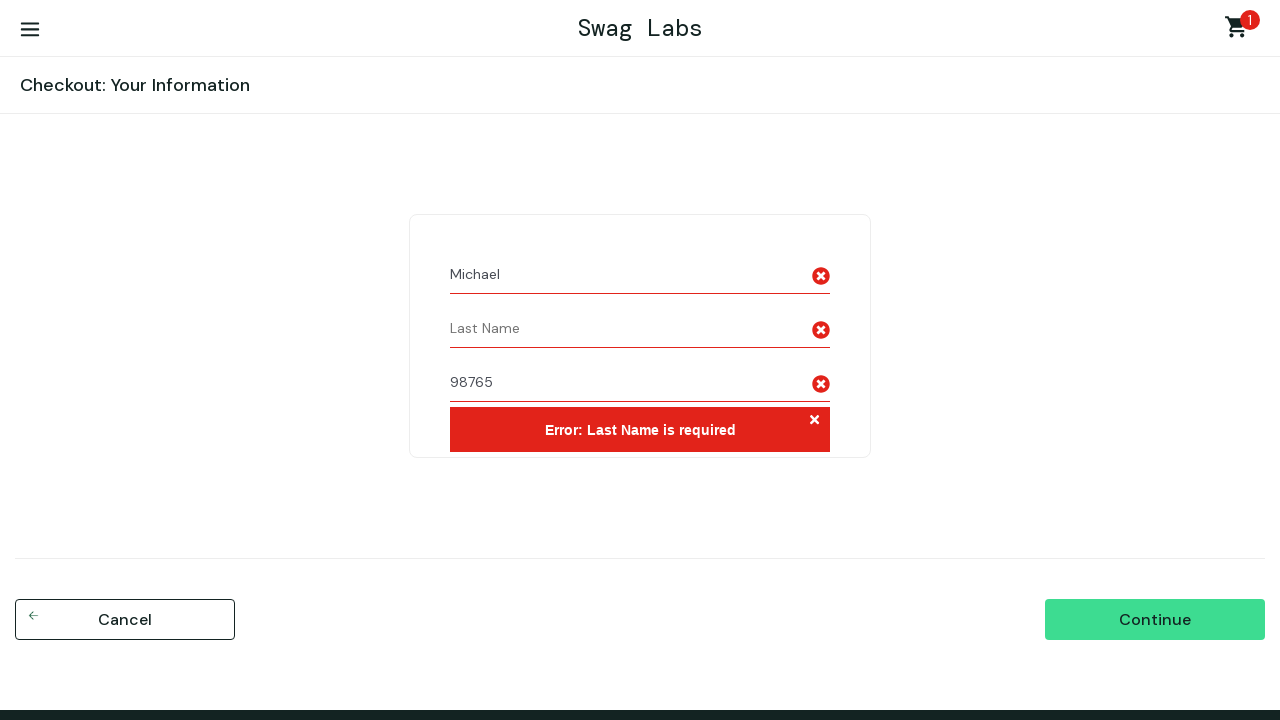